Tests dynamic content loading by clicking a button to load new user data and verifying the first name appears

Starting URL: https://syntaxprojects.com/dynamic-data-loading-demo.php

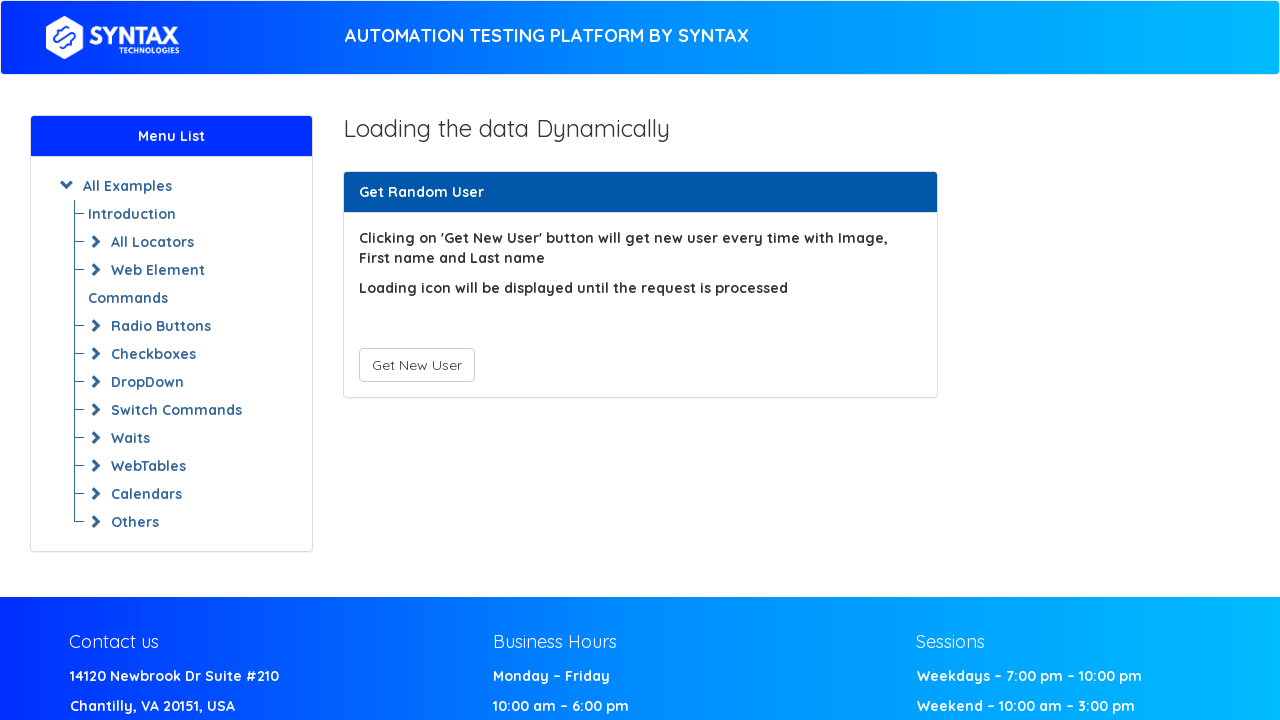

Clicked the 'Get New User' button to load dynamic content at (416, 365) on #save
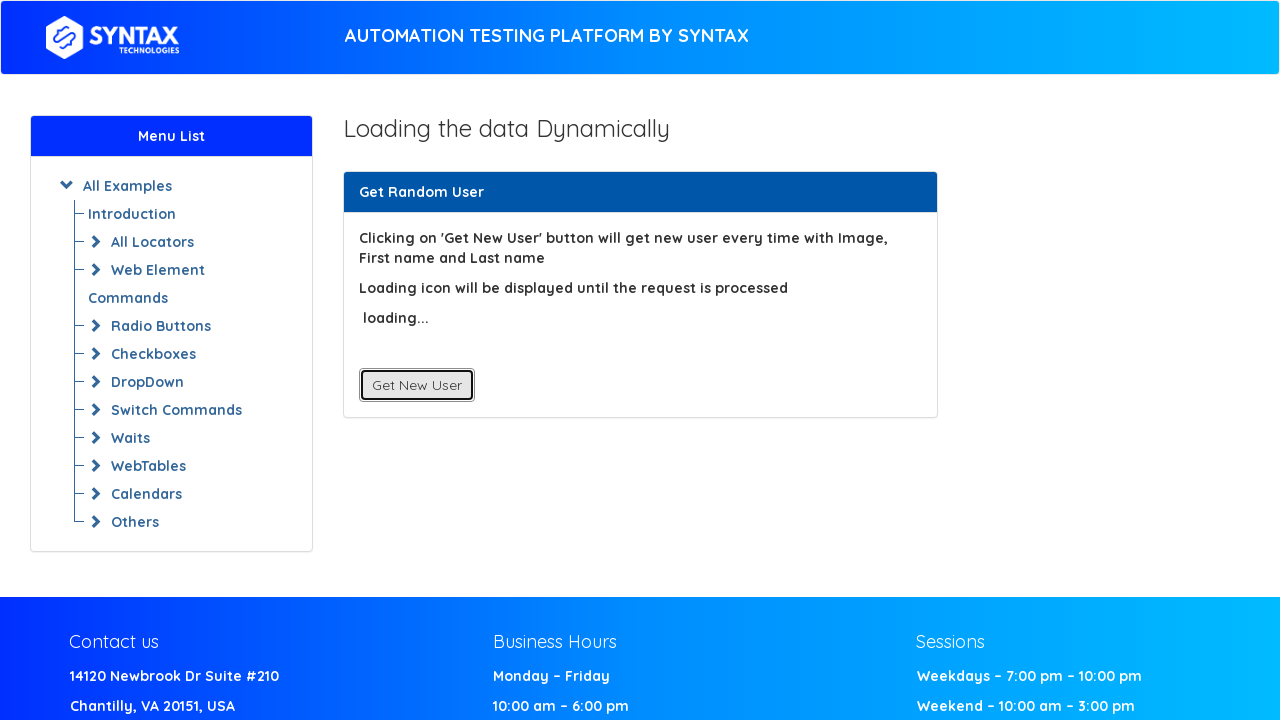

Waited for the first name element to become visible
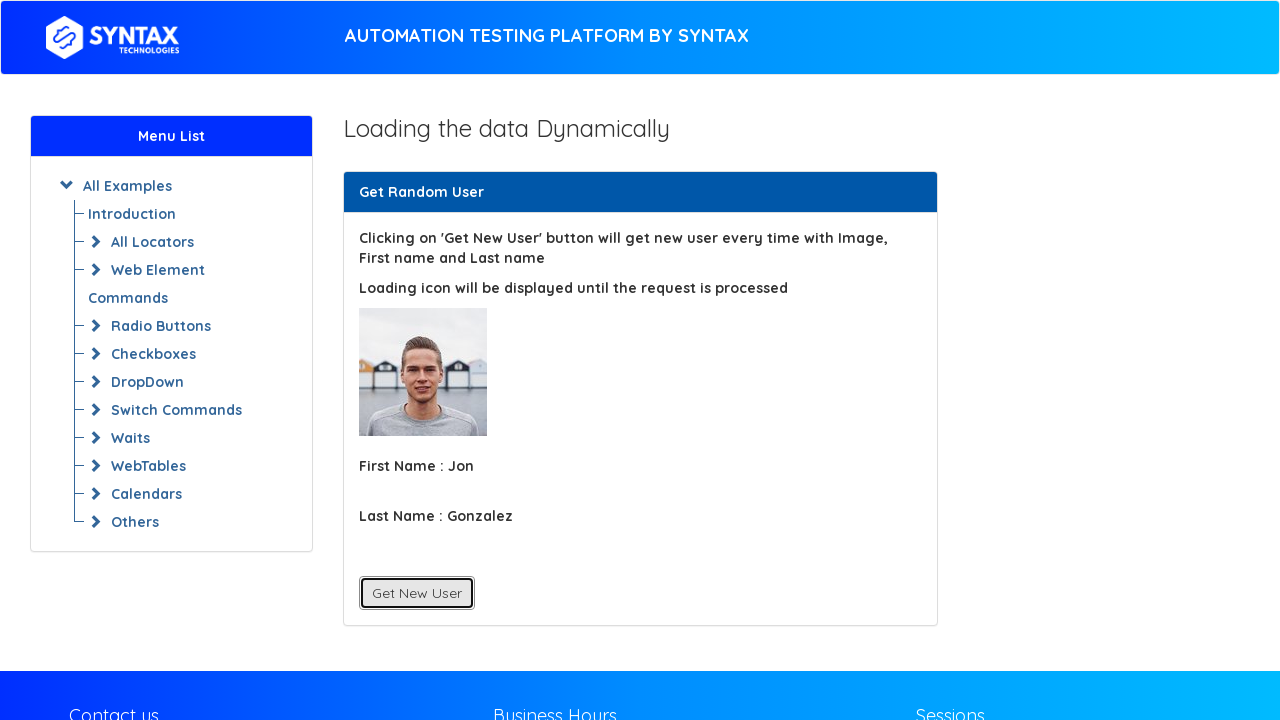

Located the first name text element
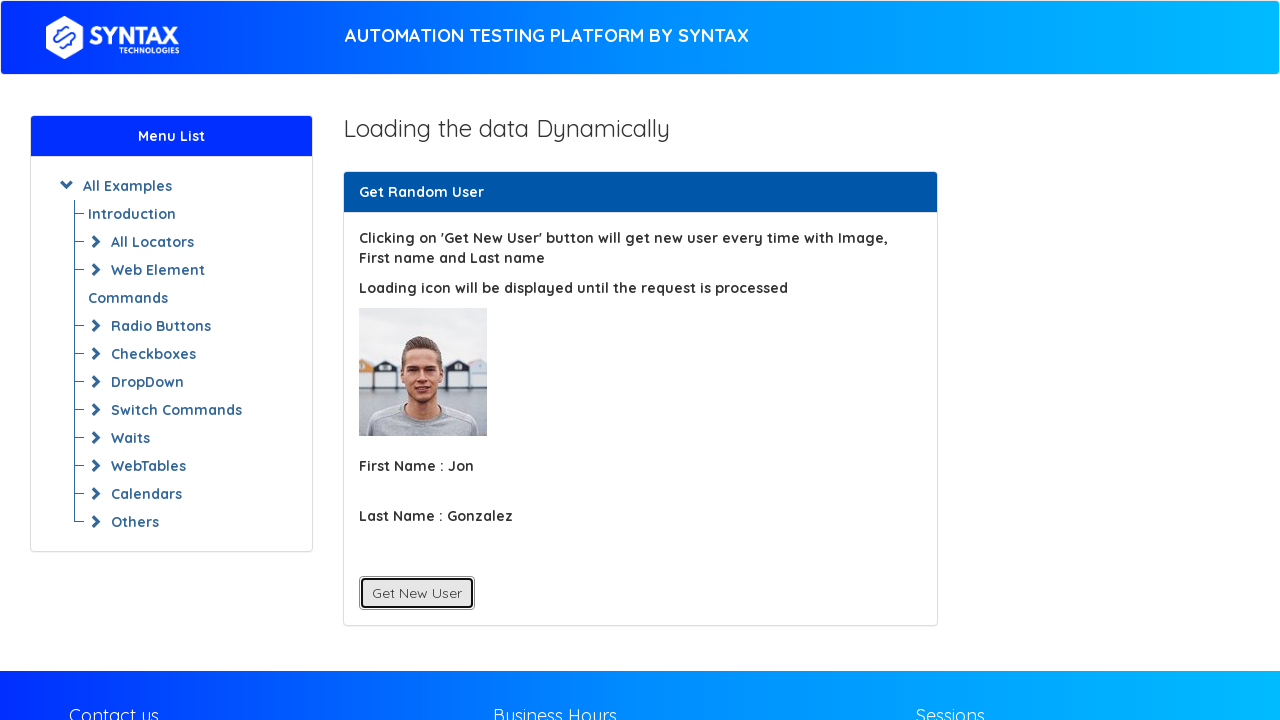

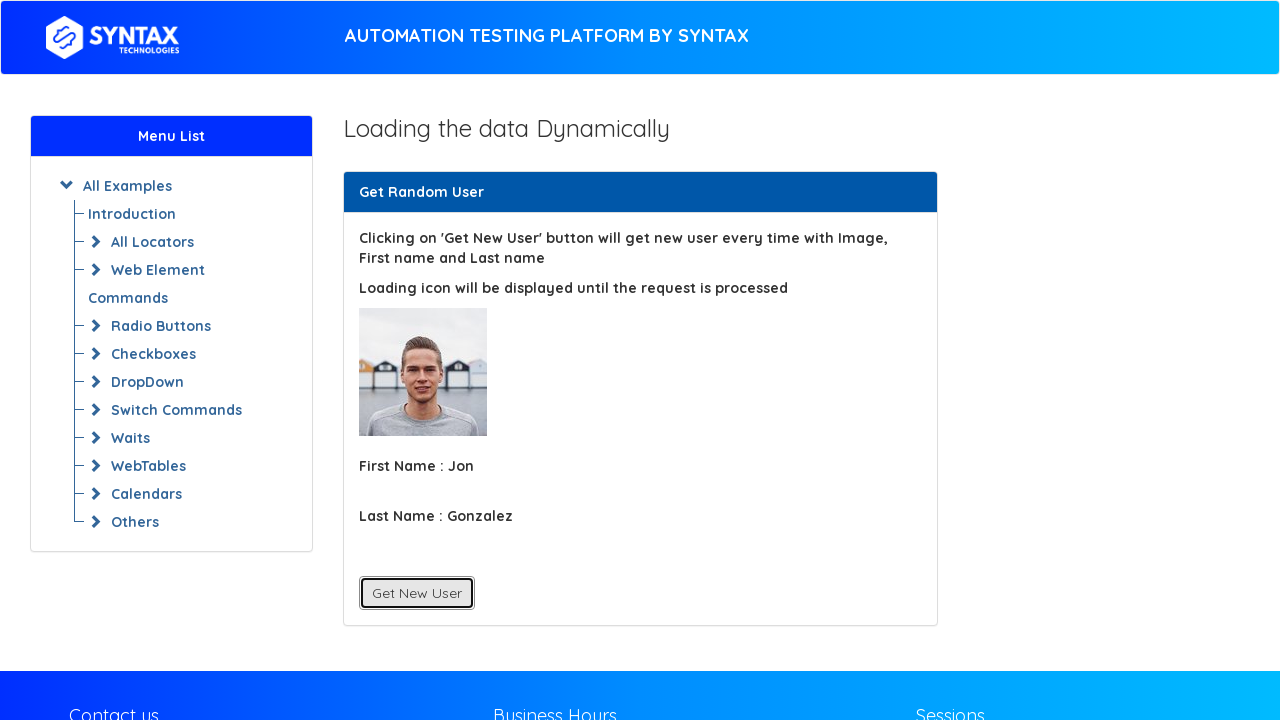